Tests slider widget by dragging the slider handle to change its value.

Starting URL: https://demoqa.com/slider

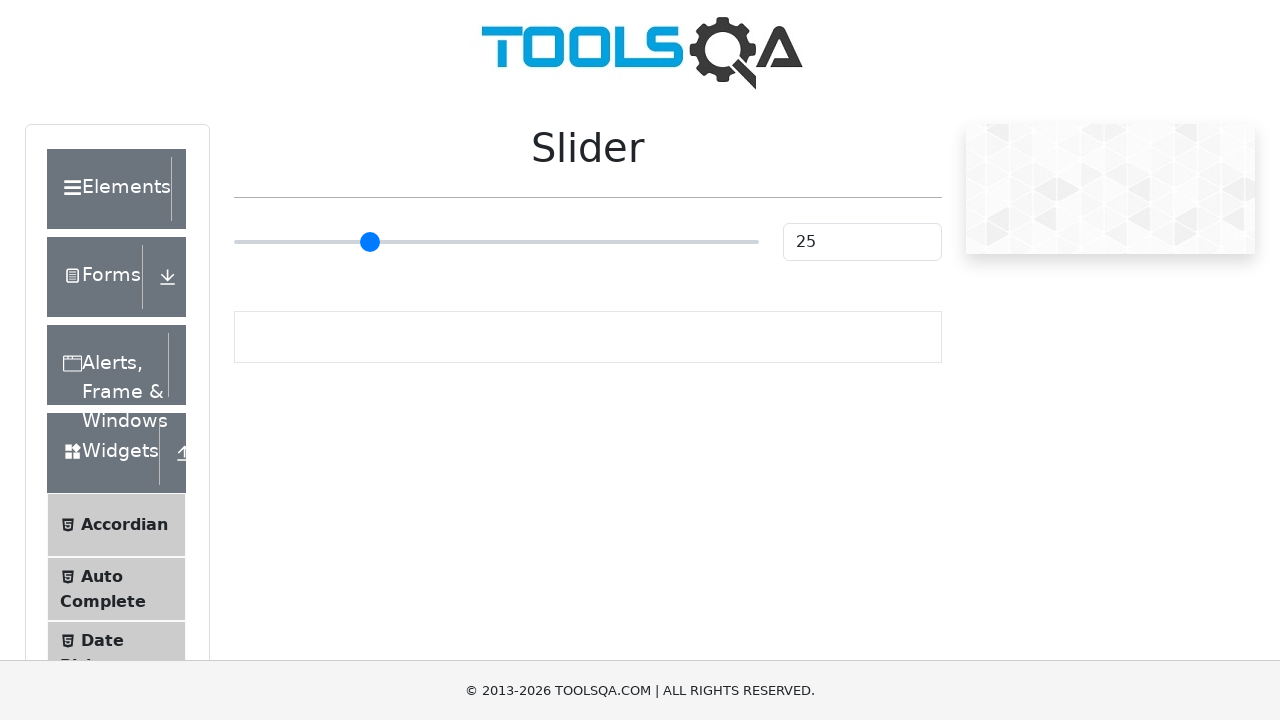

Located slider element with type='range'
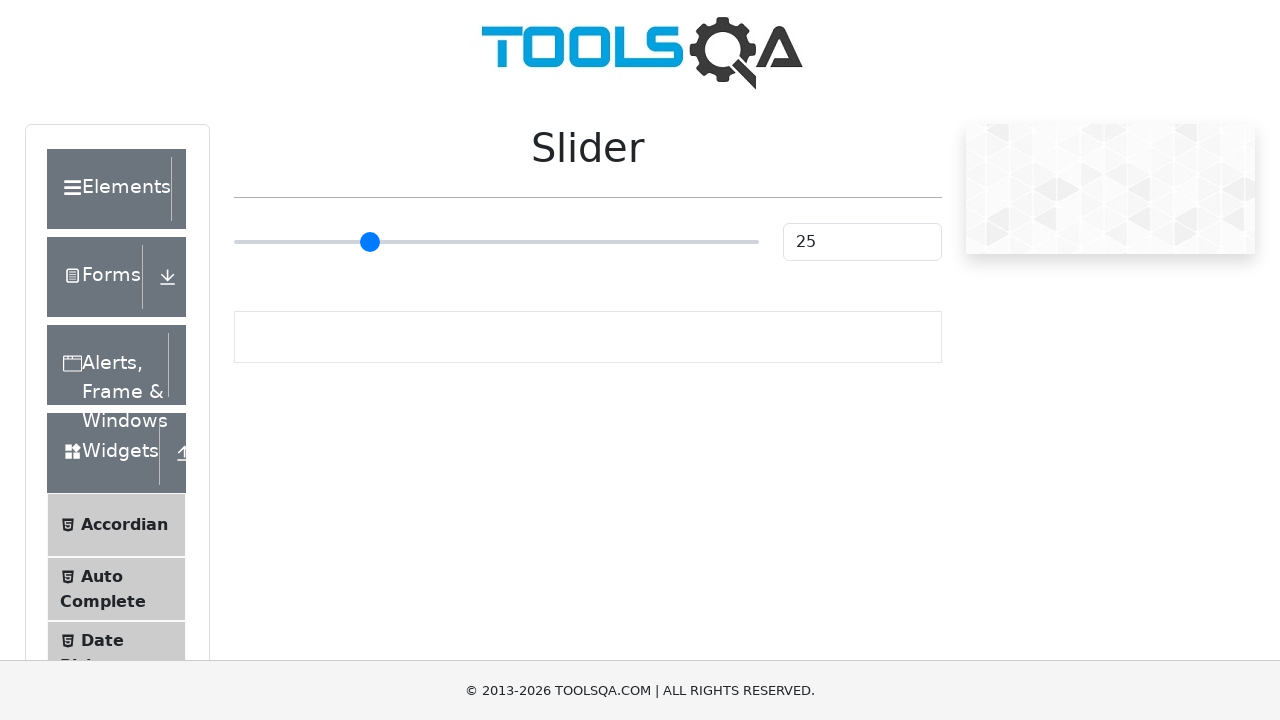

Retrieved bounding box coordinates of slider
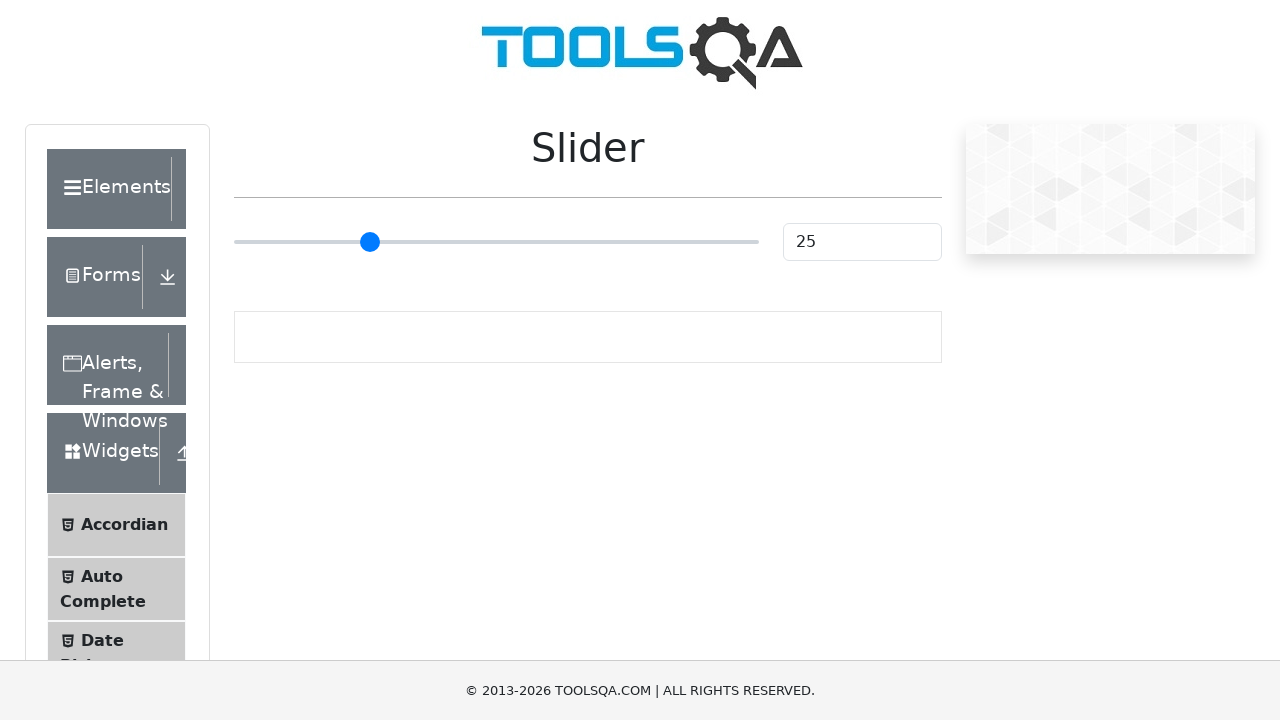

Moved mouse to center of slider handle at (496, 242)
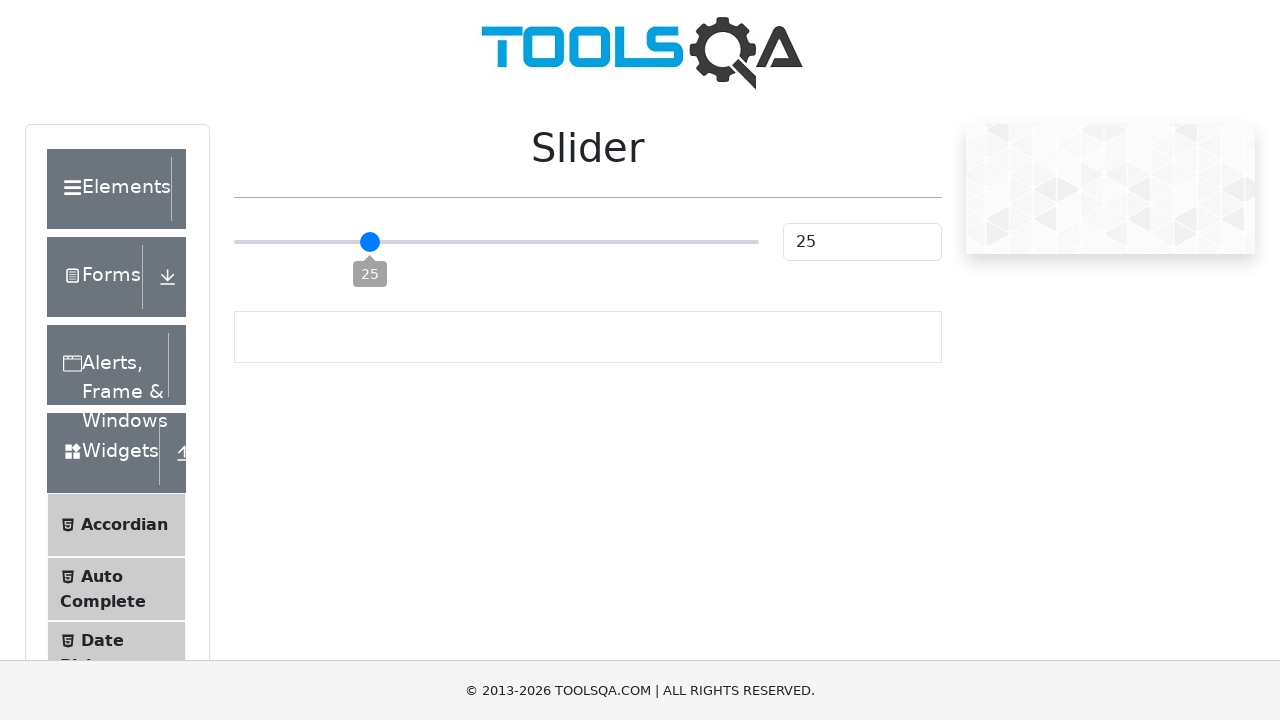

Pressed mouse button down on slider handle at (496, 242)
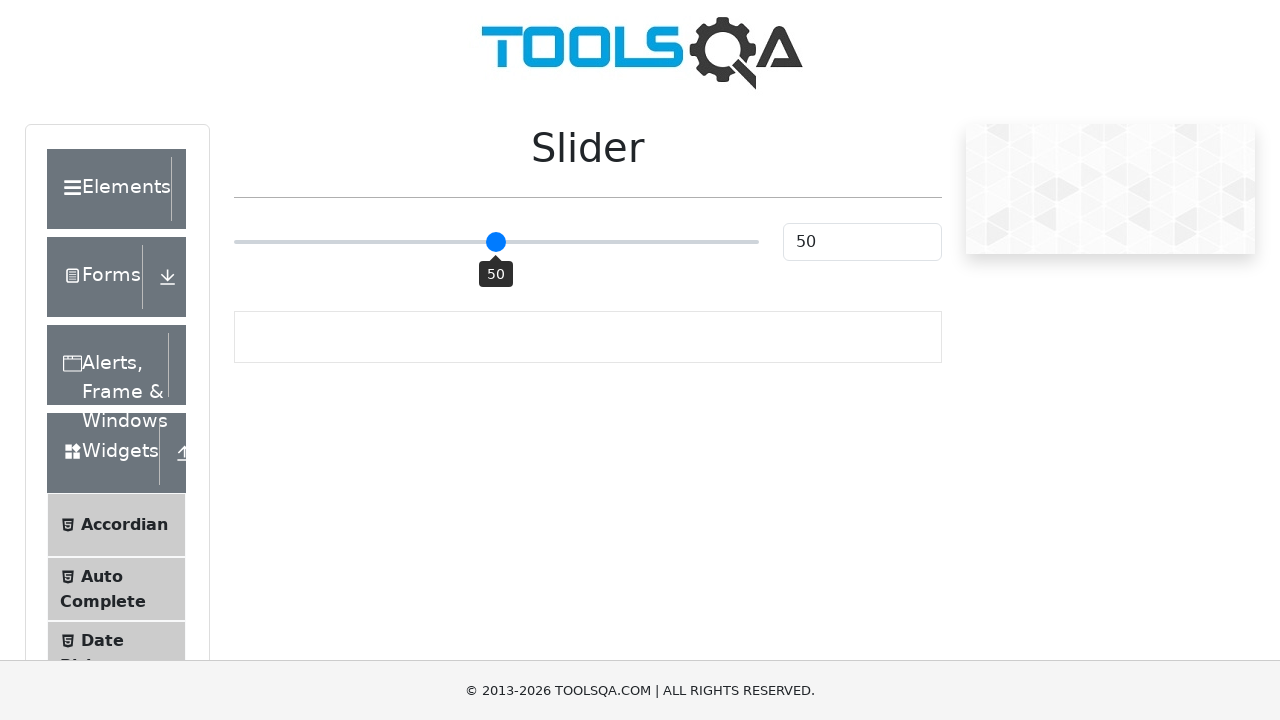

Dragged slider handle 25 pixels to the right at (521, 242)
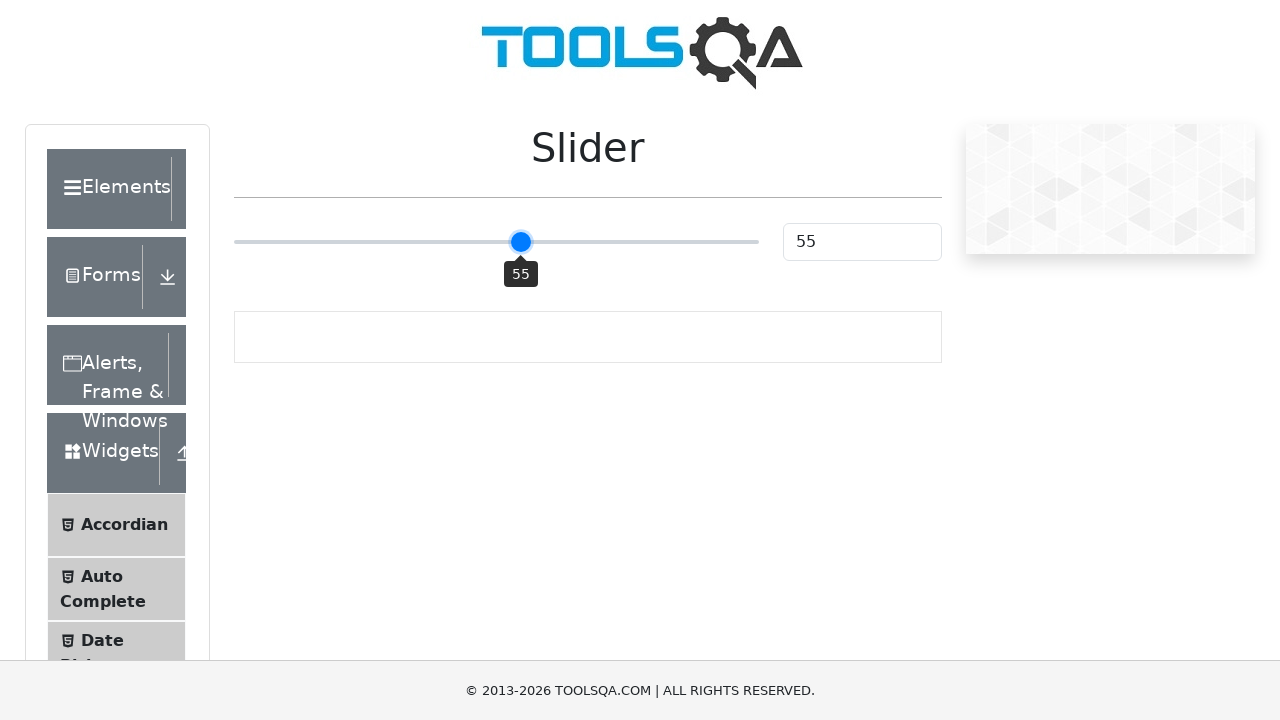

Released mouse button to complete slider drag at (521, 242)
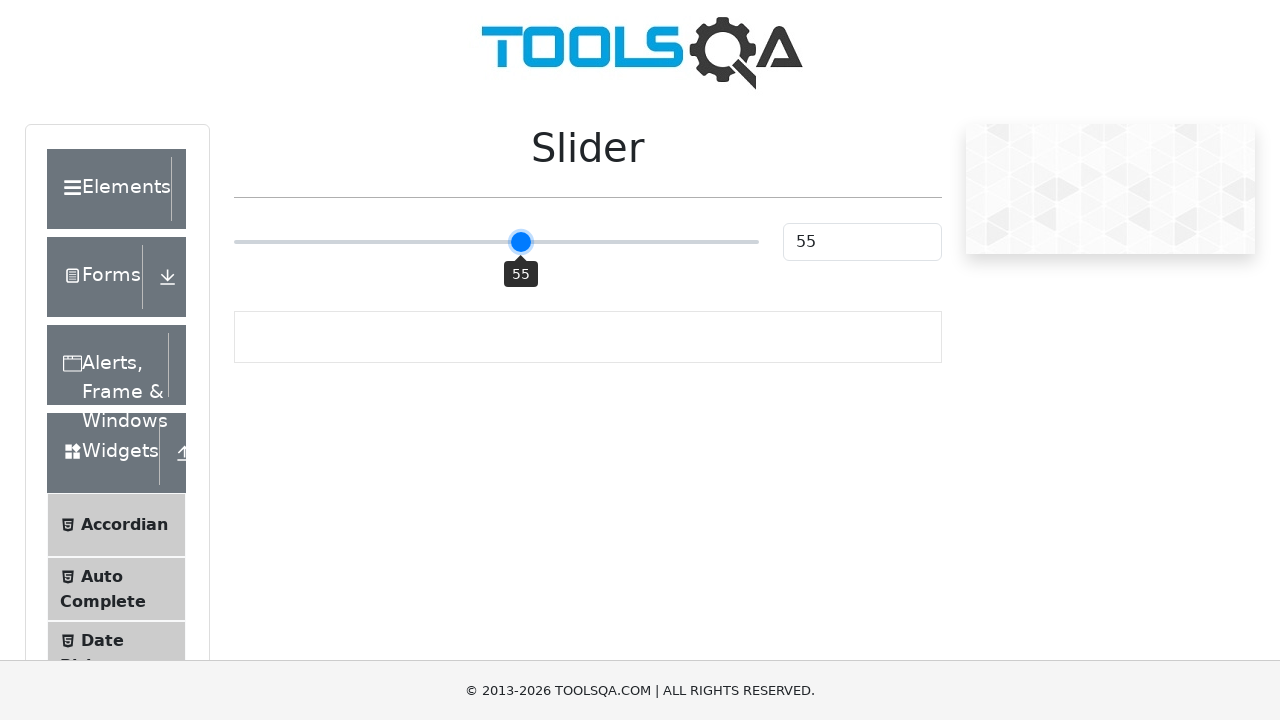

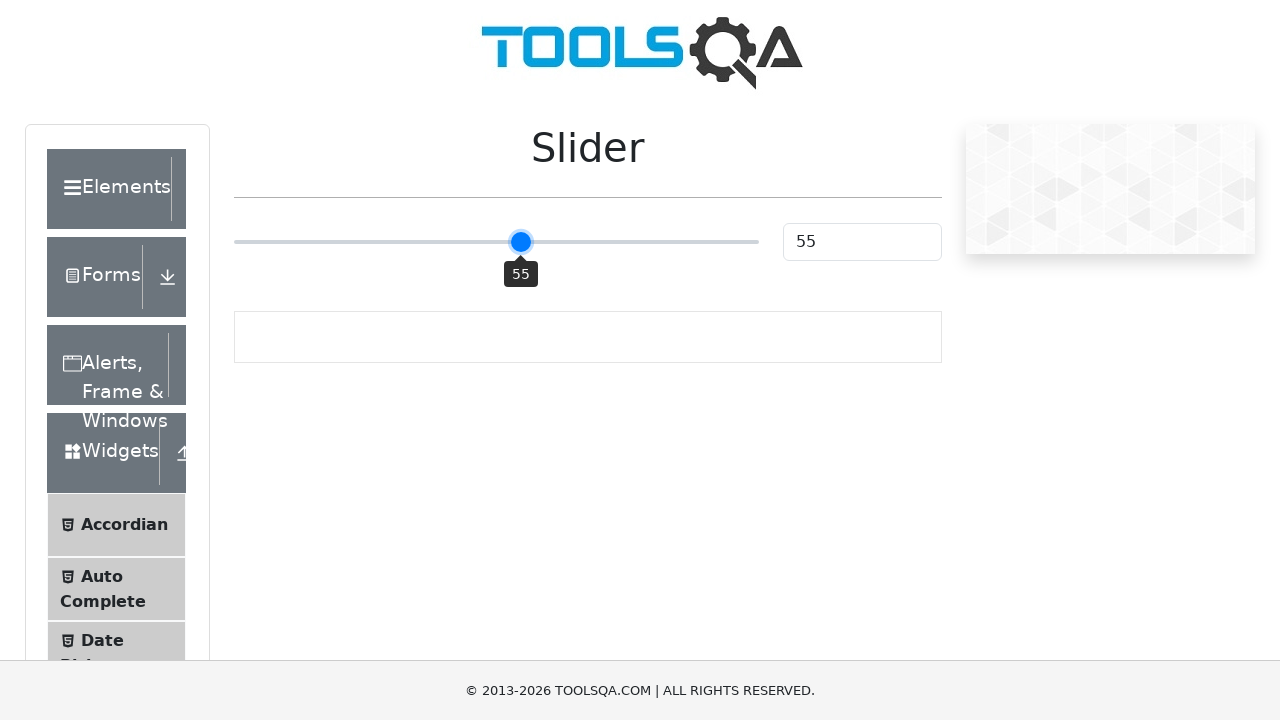